Tests that edits are saved when the edit input loses focus (blur event)

Starting URL: https://demo.playwright.dev/todomvc

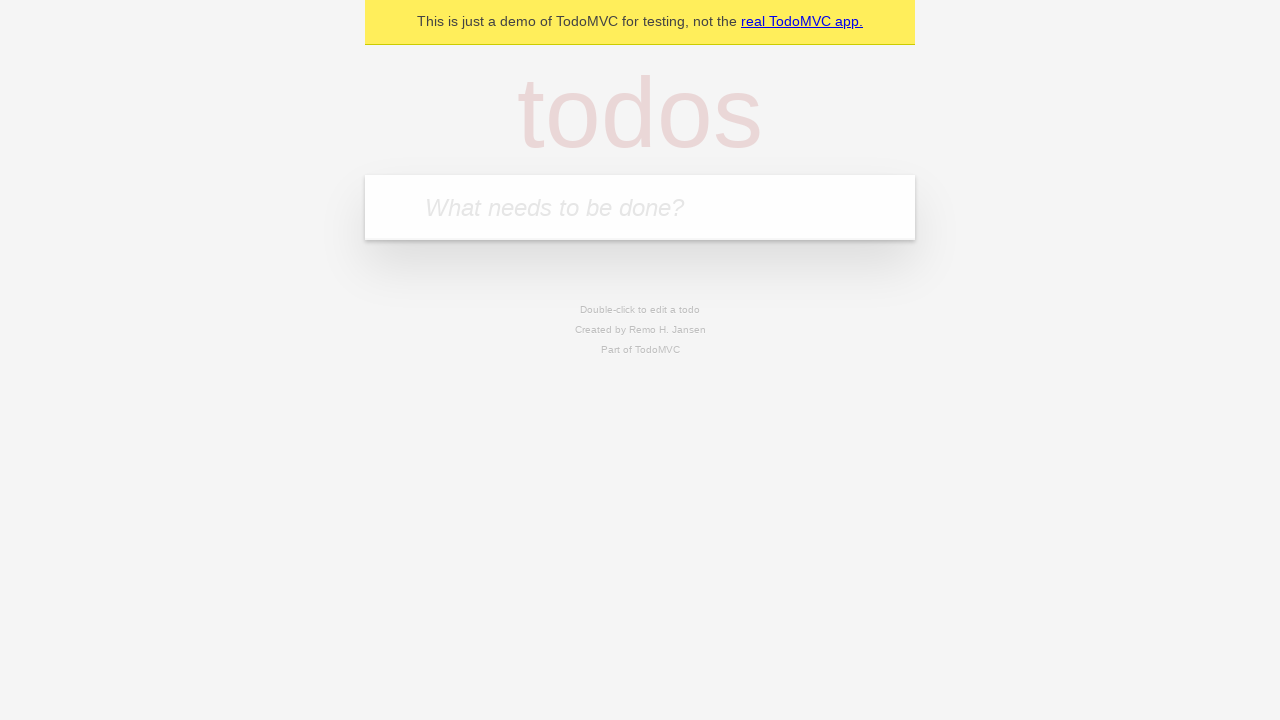

Filled new todo input with 'buy some cheese' on internal:attr=[placeholder="What needs to be done?"i]
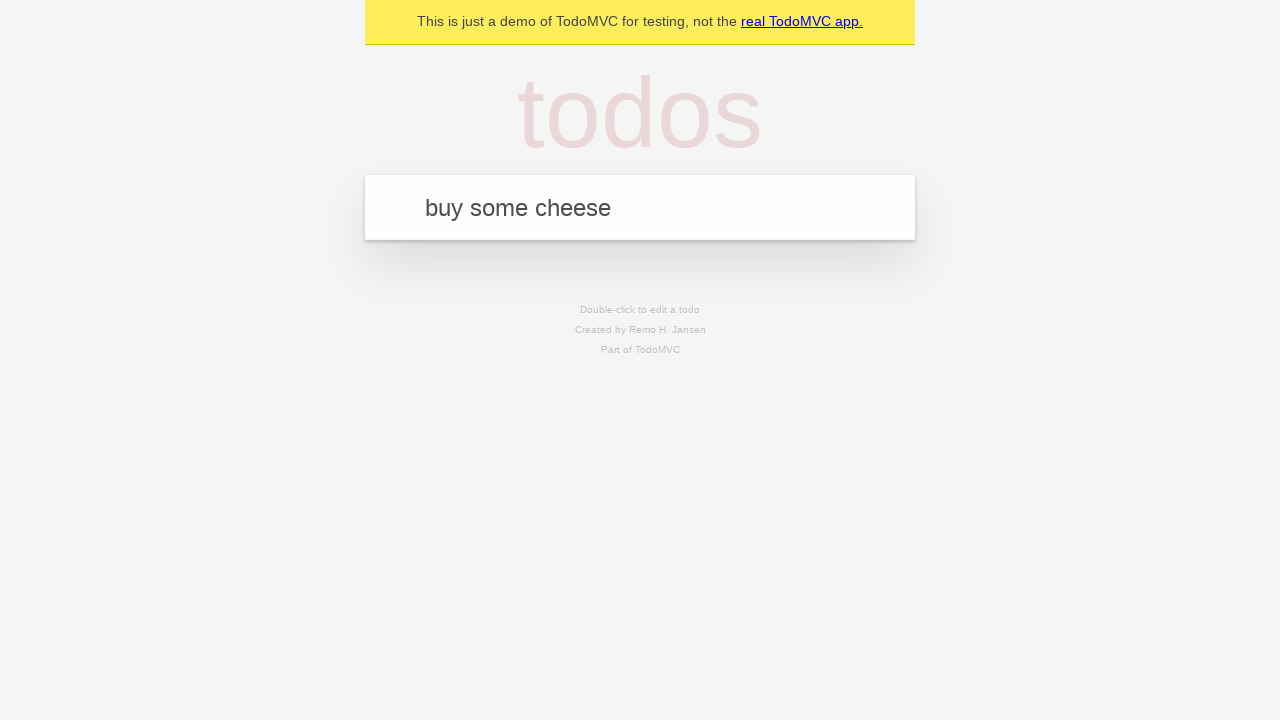

Pressed Enter to create todo 'buy some cheese' on internal:attr=[placeholder="What needs to be done?"i]
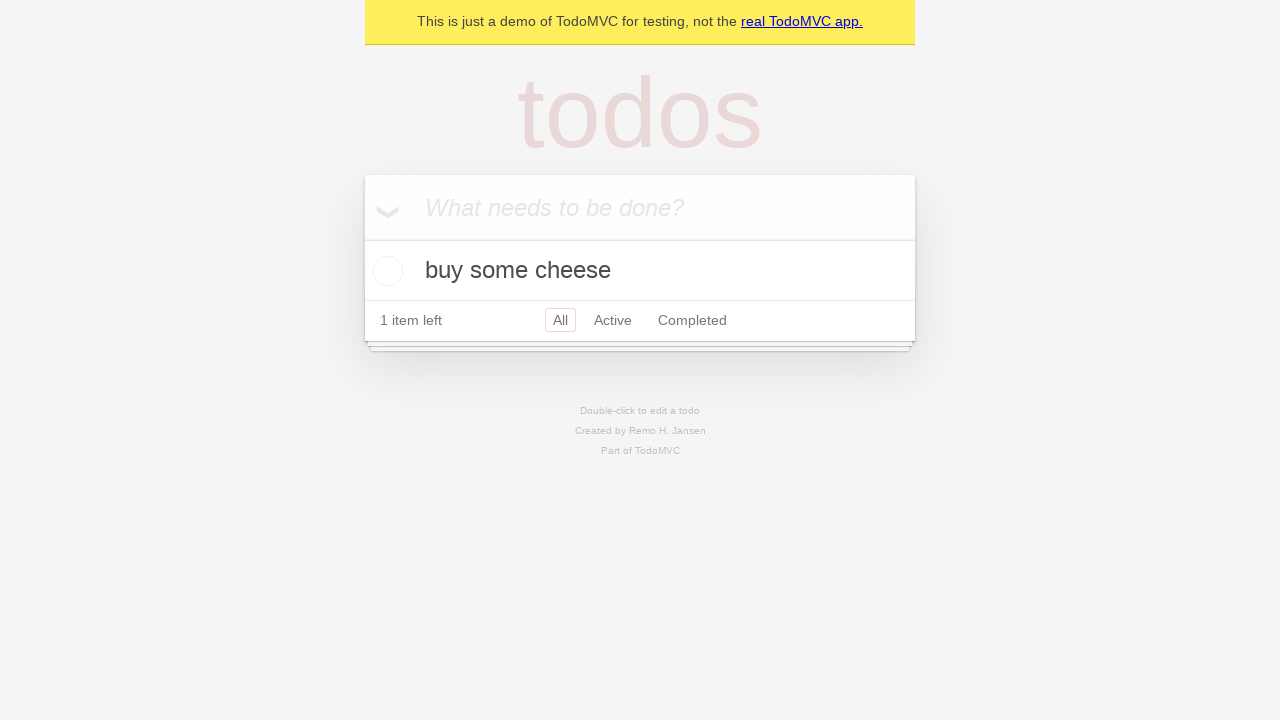

Filled new todo input with 'feed the cat' on internal:attr=[placeholder="What needs to be done?"i]
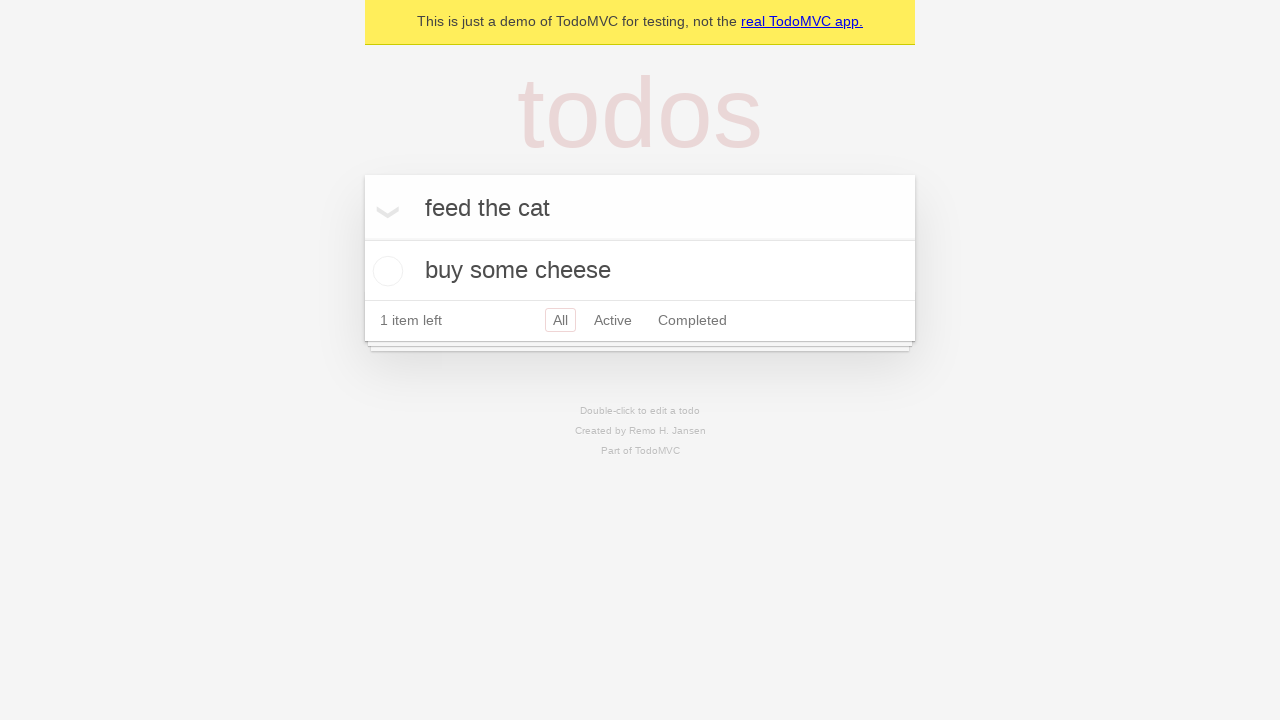

Pressed Enter to create todo 'feed the cat' on internal:attr=[placeholder="What needs to be done?"i]
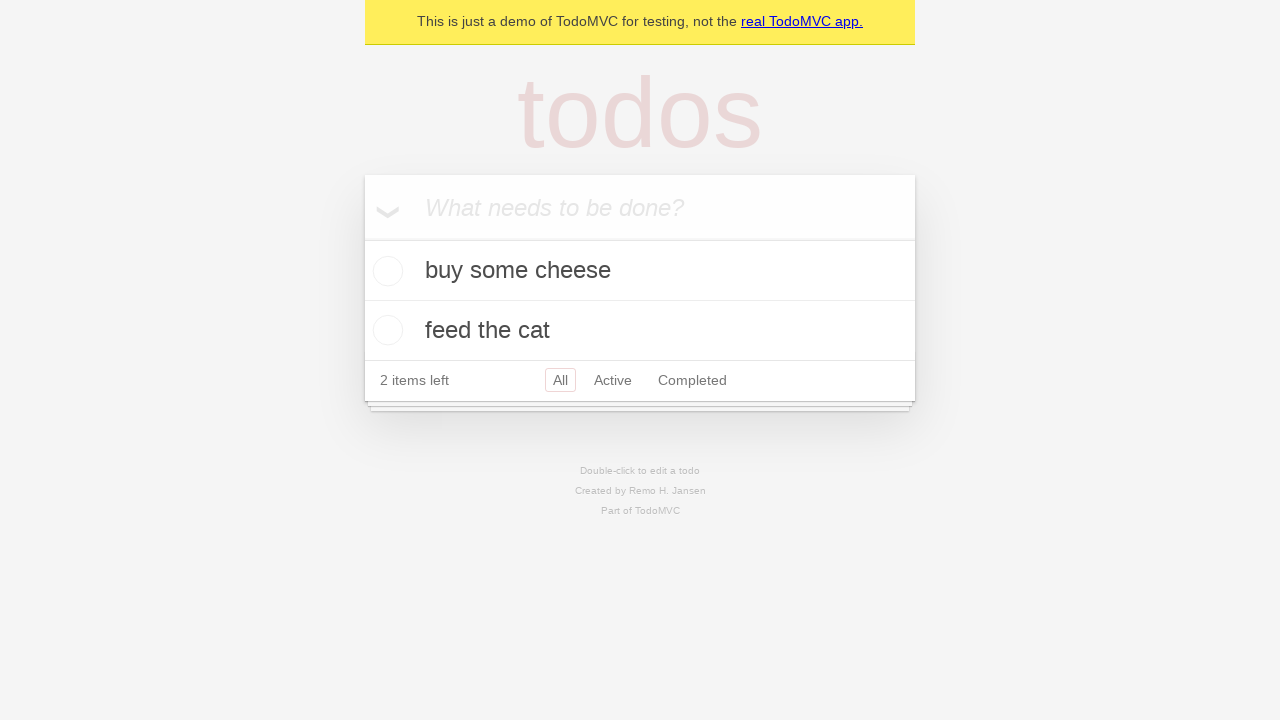

Filled new todo input with 'book a doctors appointment' on internal:attr=[placeholder="What needs to be done?"i]
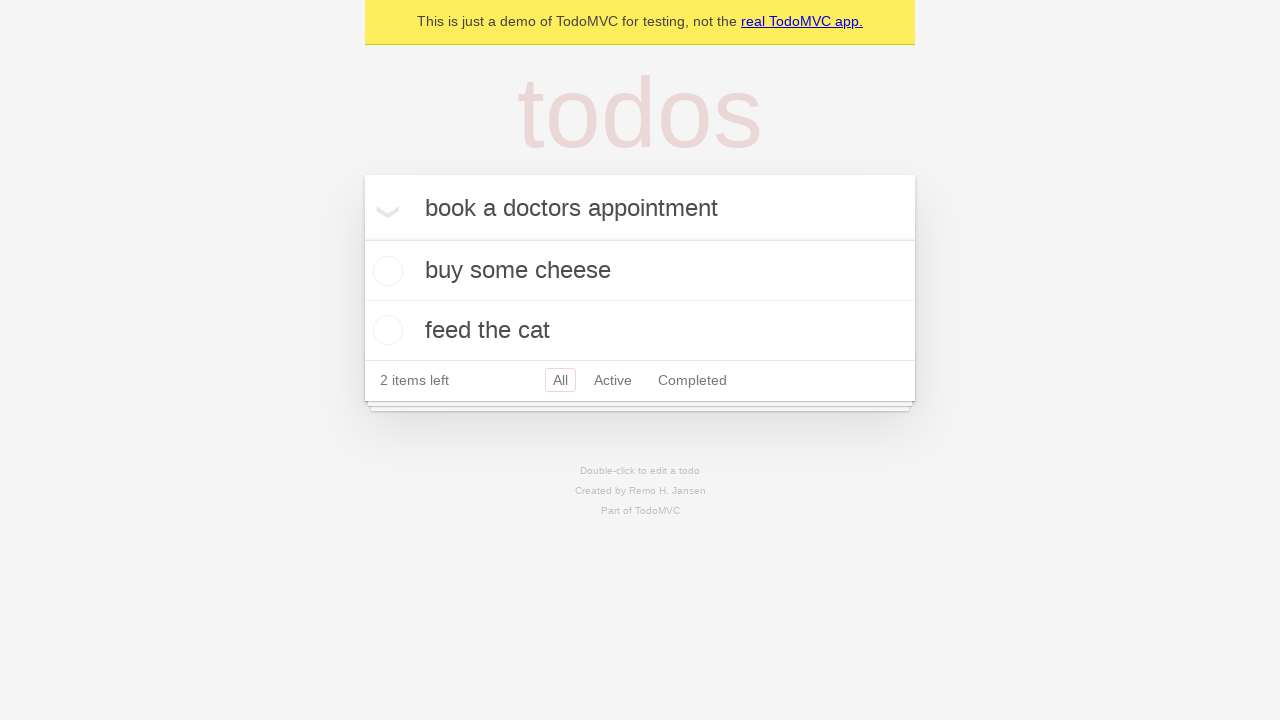

Pressed Enter to create todo 'book a doctors appointment' on internal:attr=[placeholder="What needs to be done?"i]
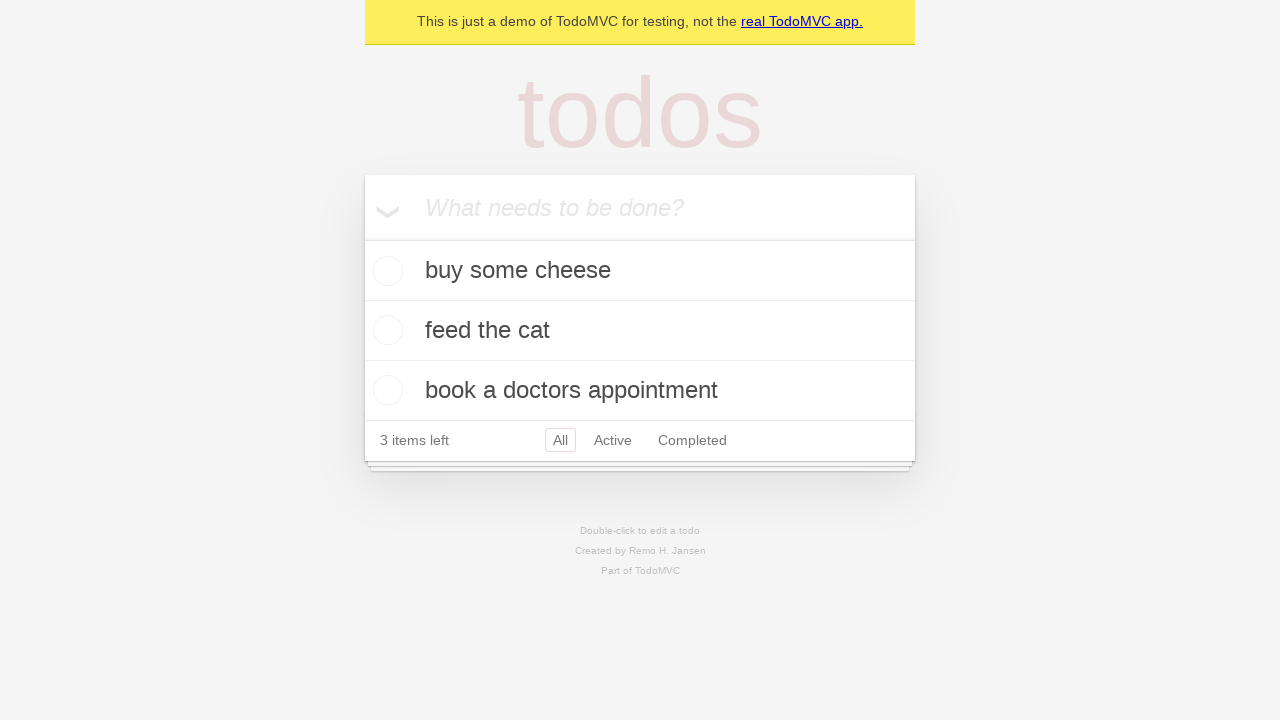

Double-clicked second todo to enter edit mode at (640, 331) on internal:testid=[data-testid="todo-item"s] >> nth=1
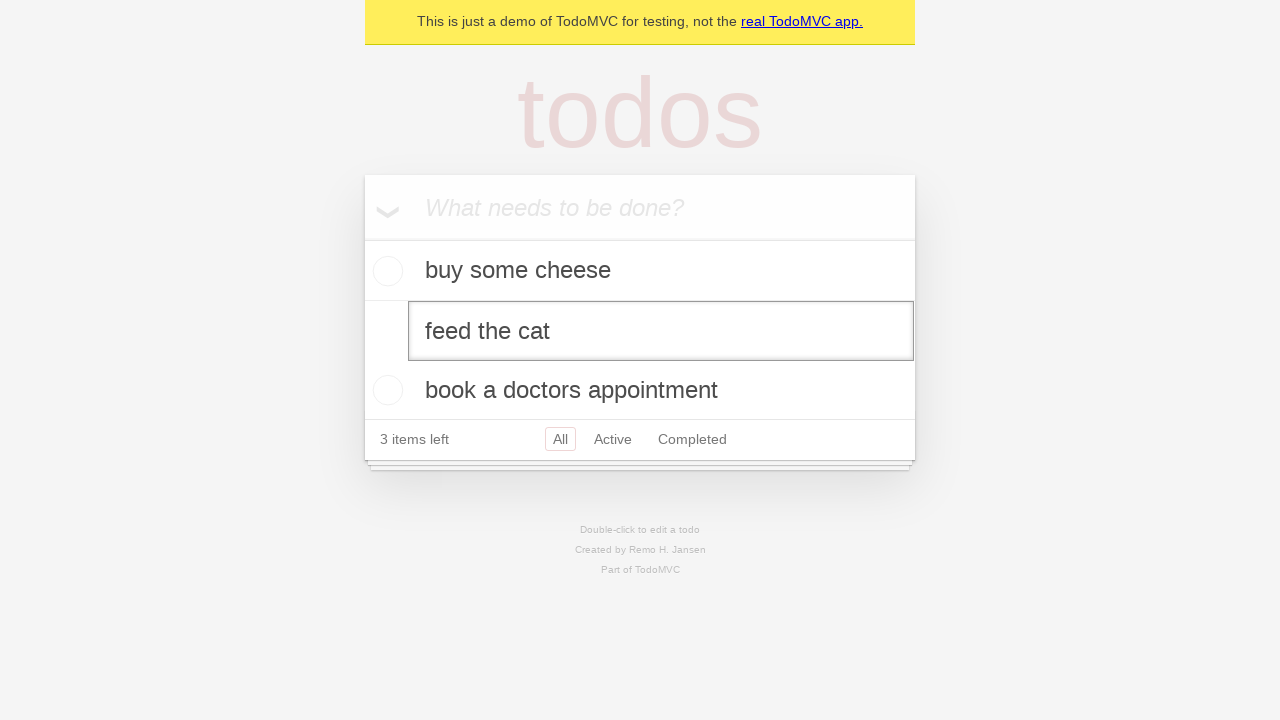

Filled edit textbox with 'buy some sausages' on internal:testid=[data-testid="todo-item"s] >> nth=1 >> internal:role=textbox[nam
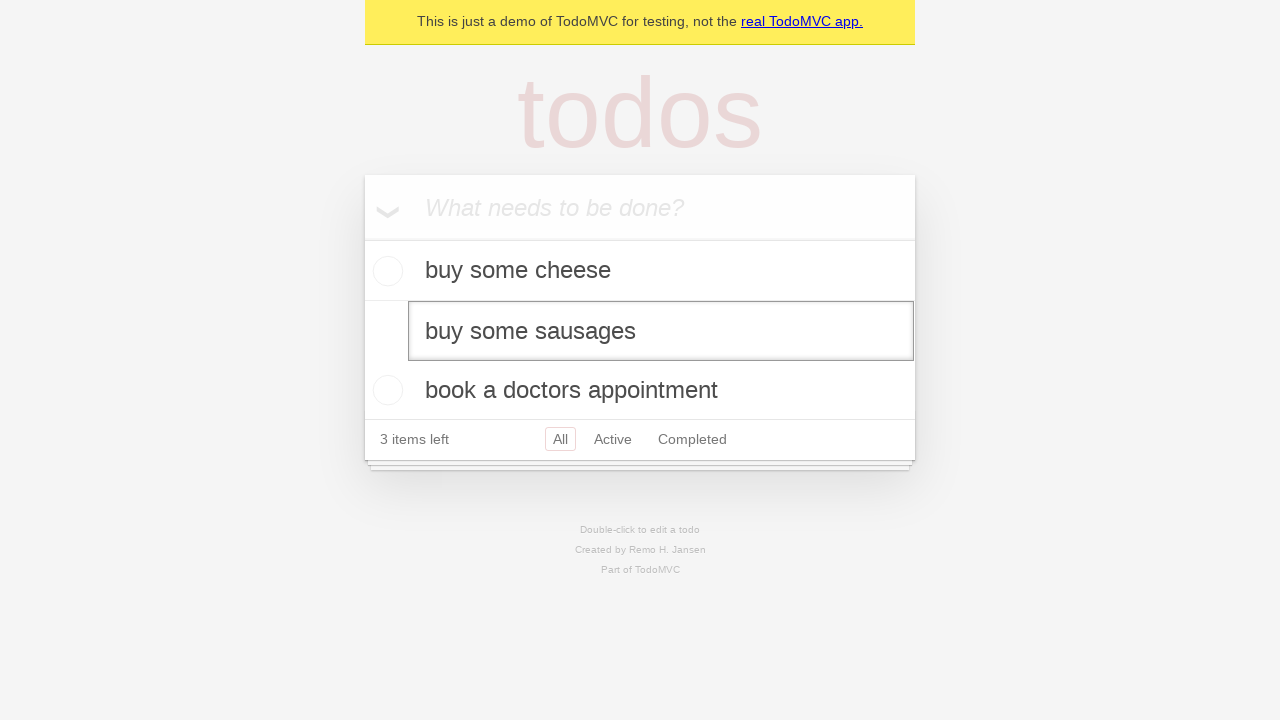

Dispatched blur event on edit textbox to save changes
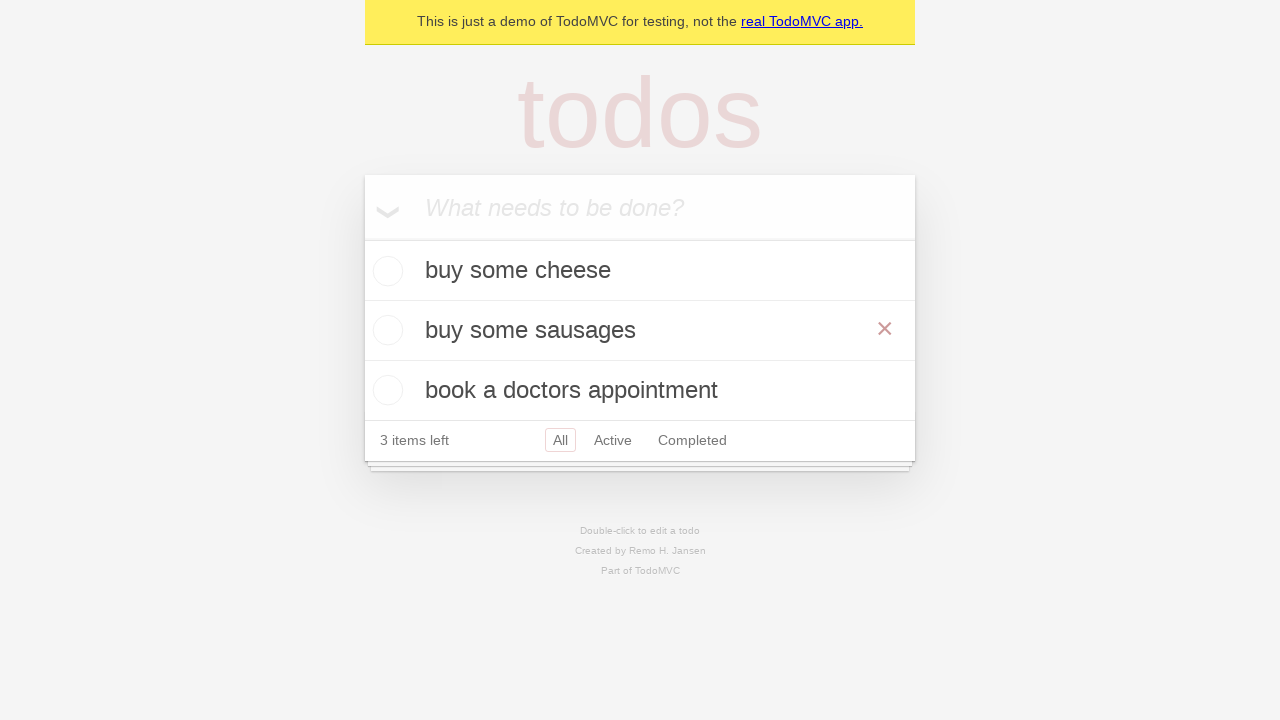

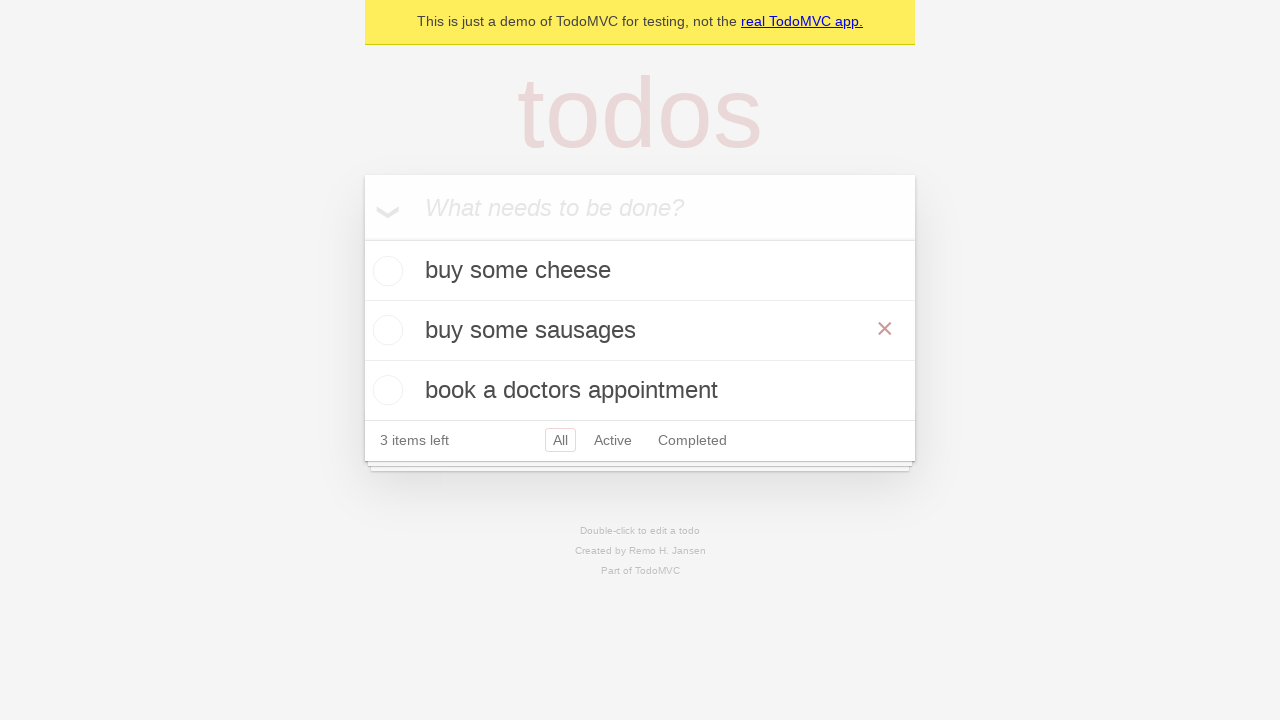